Tests file download functionality by navigating to the upload-download page and clicking the download button

Starting URL: https://demoqa.com/upload-download

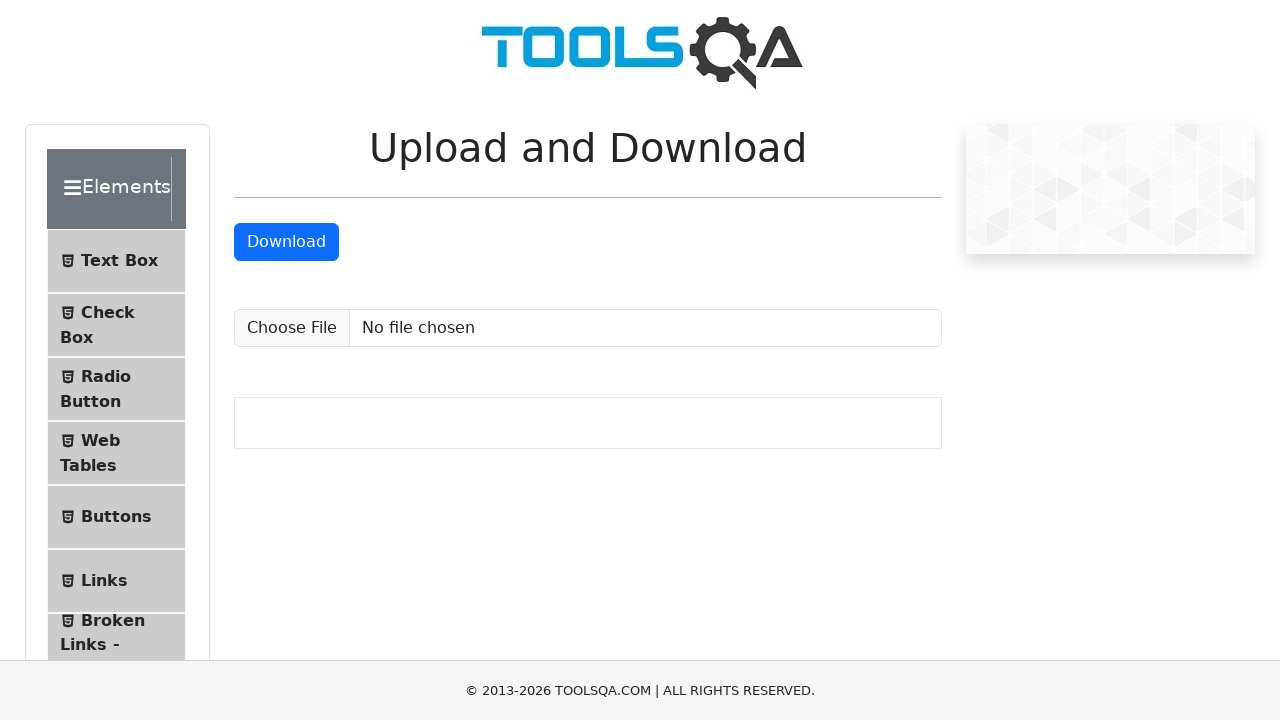

Navigated to upload-download page
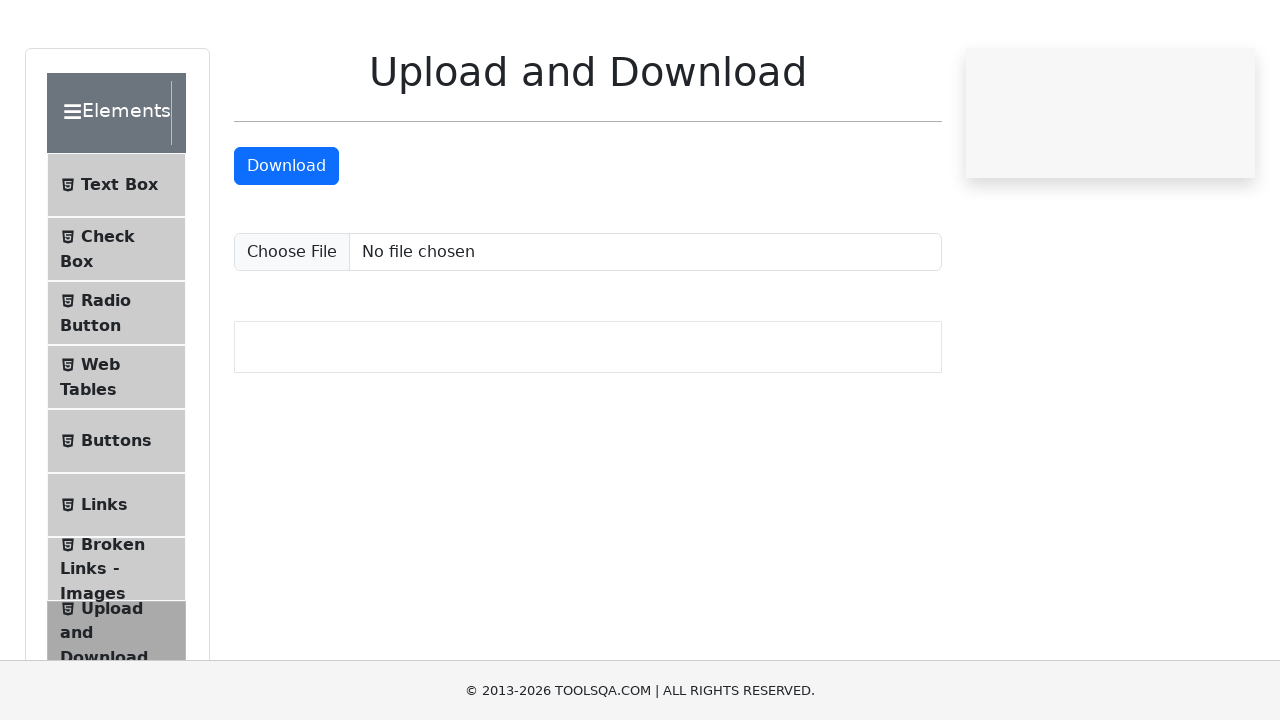

Clicked the download button at (286, 242) on #downloadButton
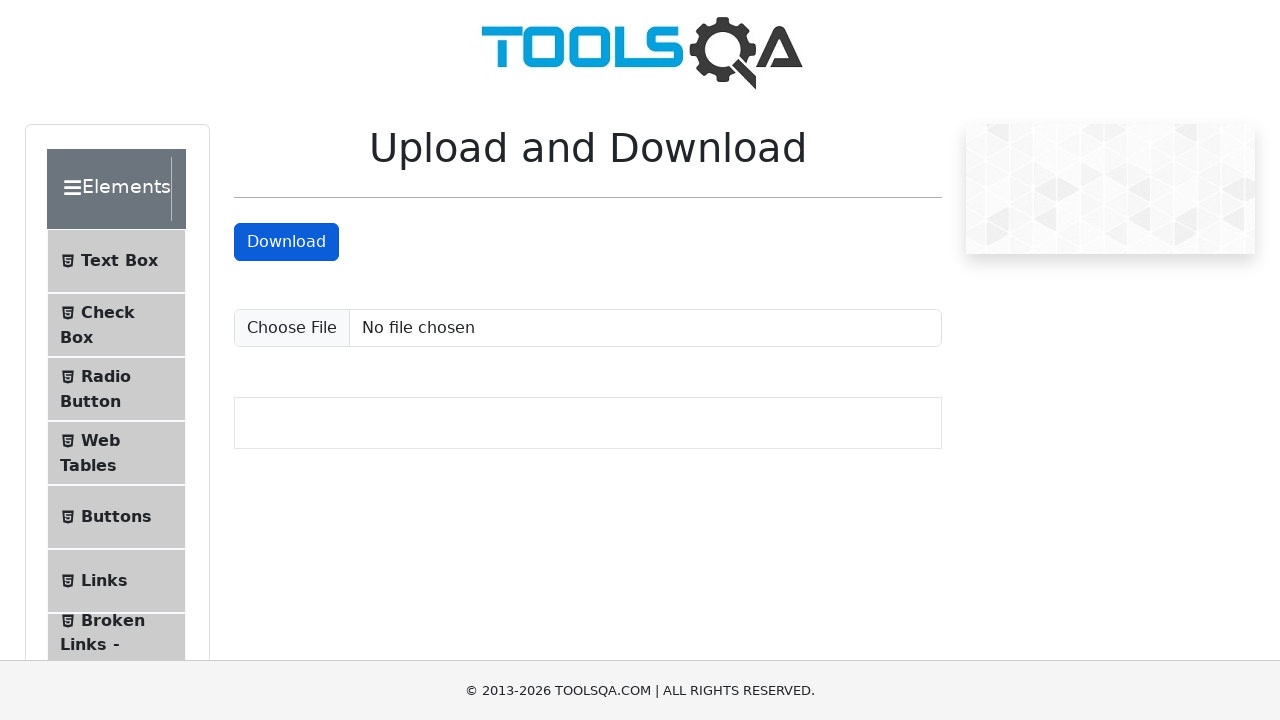

Waited 5 seconds for download to complete
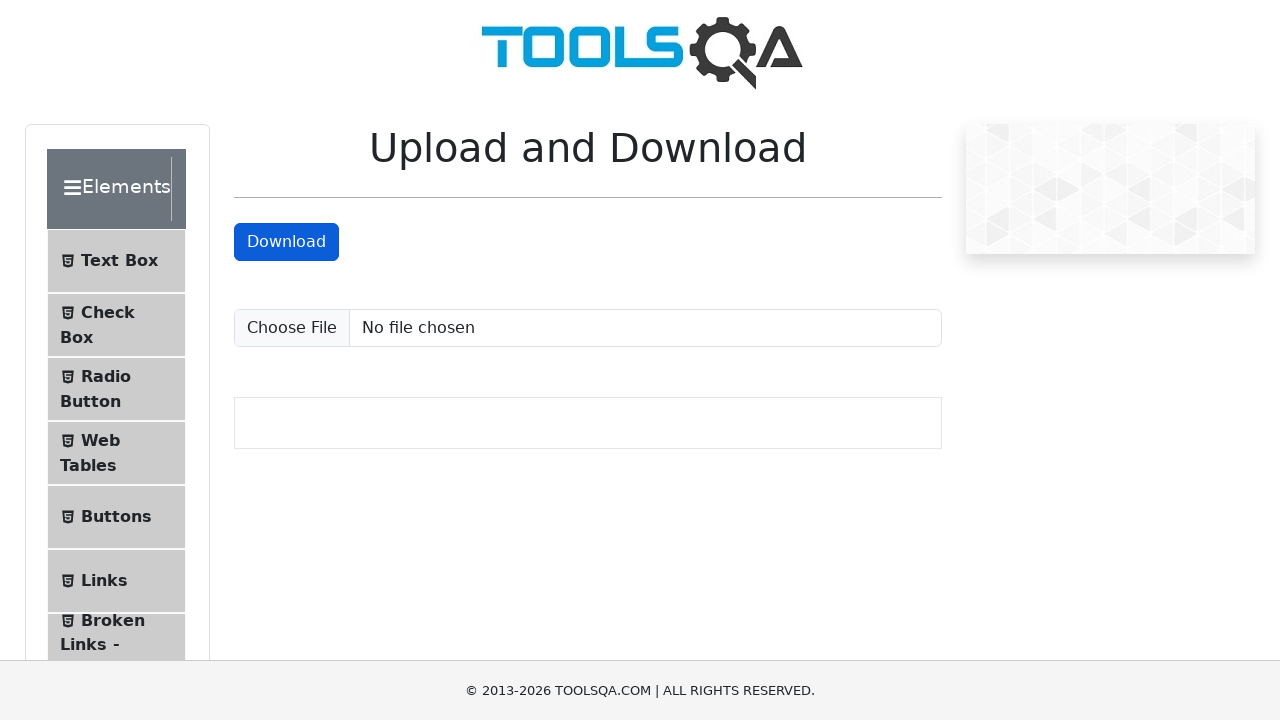

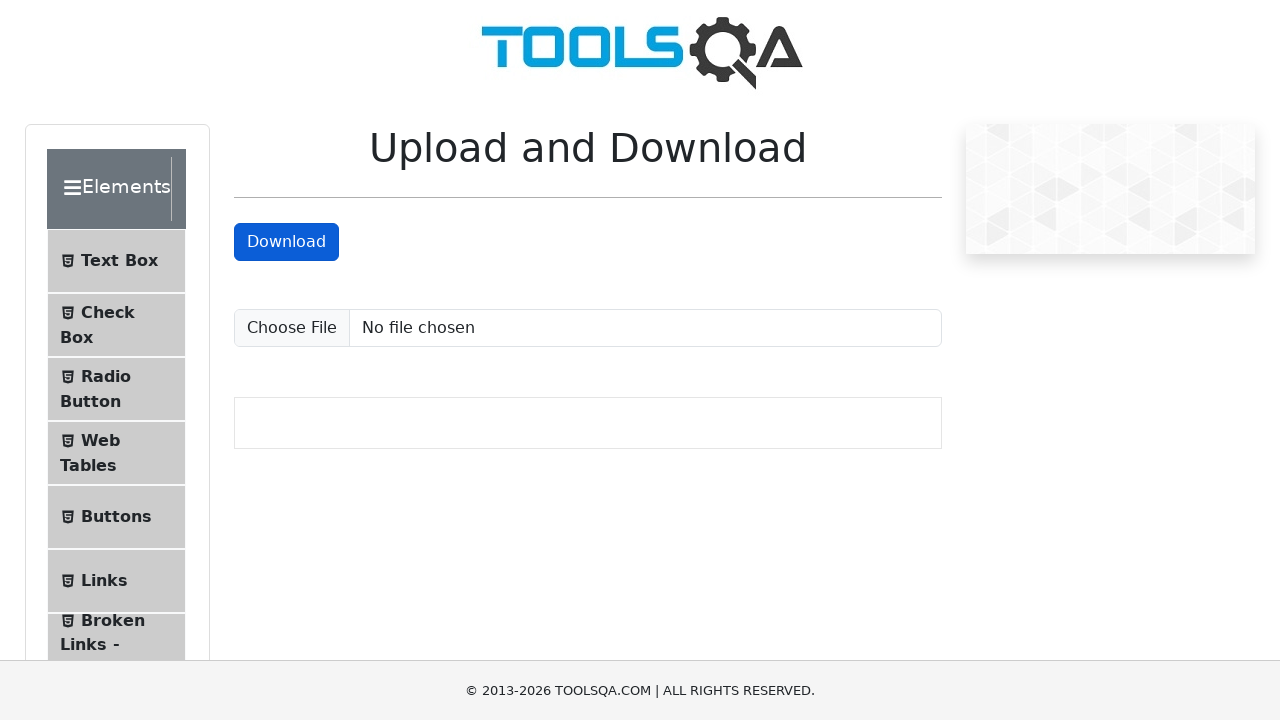